Navigates to an Angular practice form page and fills in the name field with test data

Starting URL: https://rahulshettyacademy.com/angularpractice/

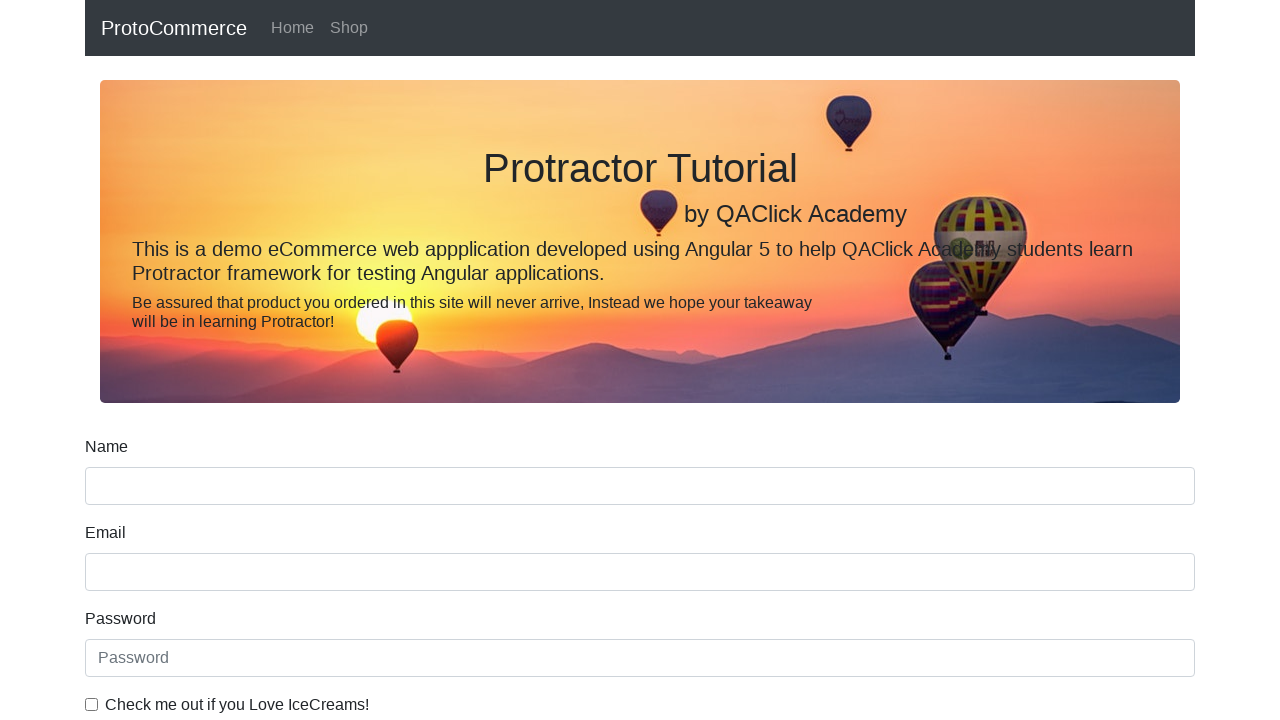

Filled name field with 'screen capture' on [name='name']
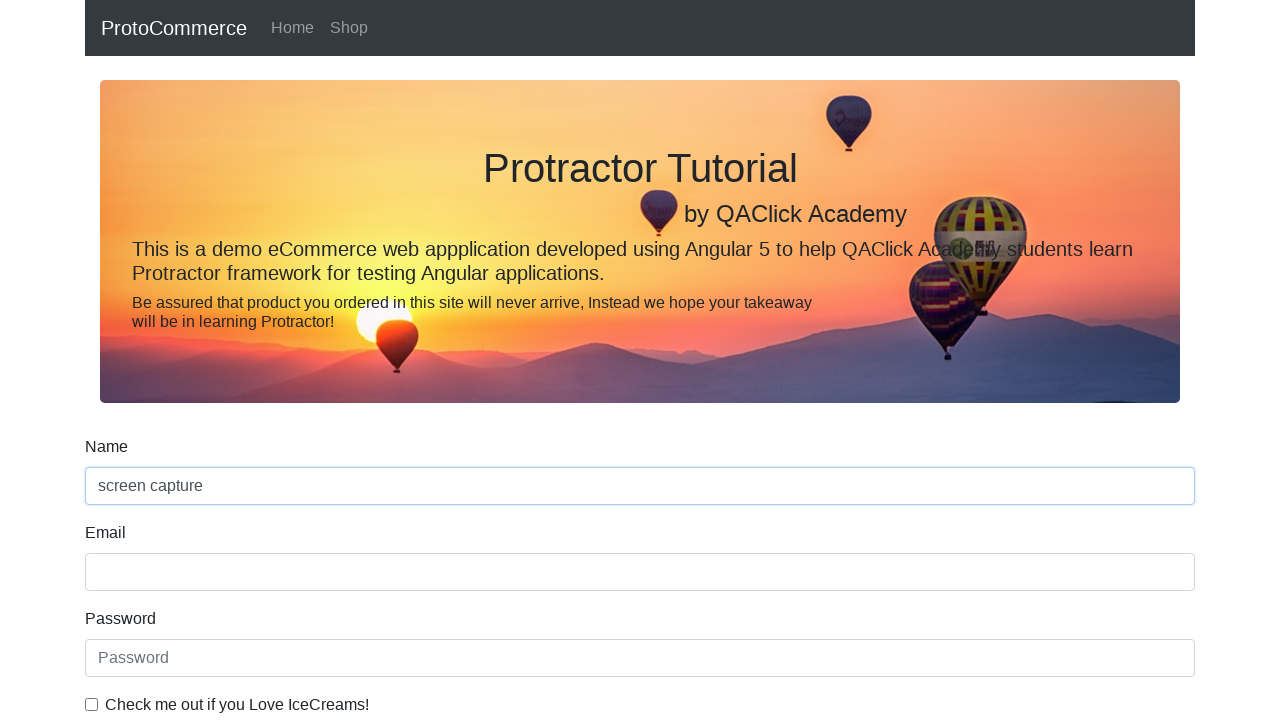

Waited 500ms for name field to be filled
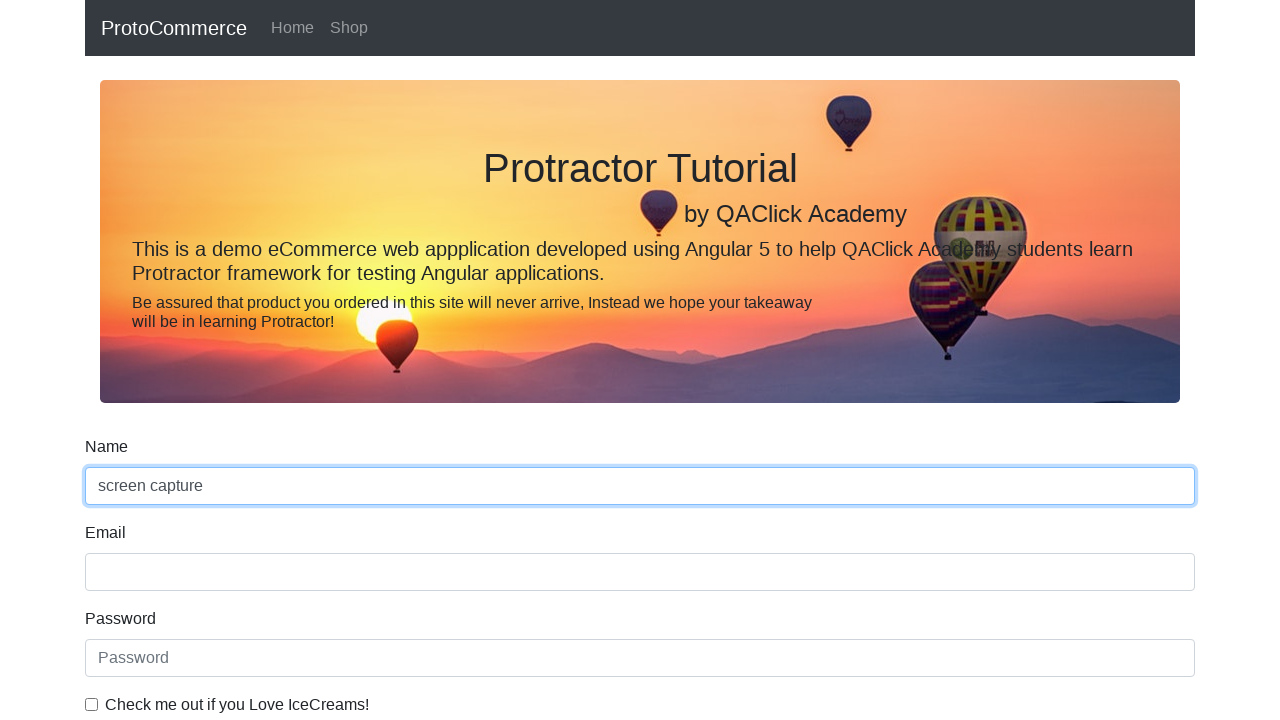

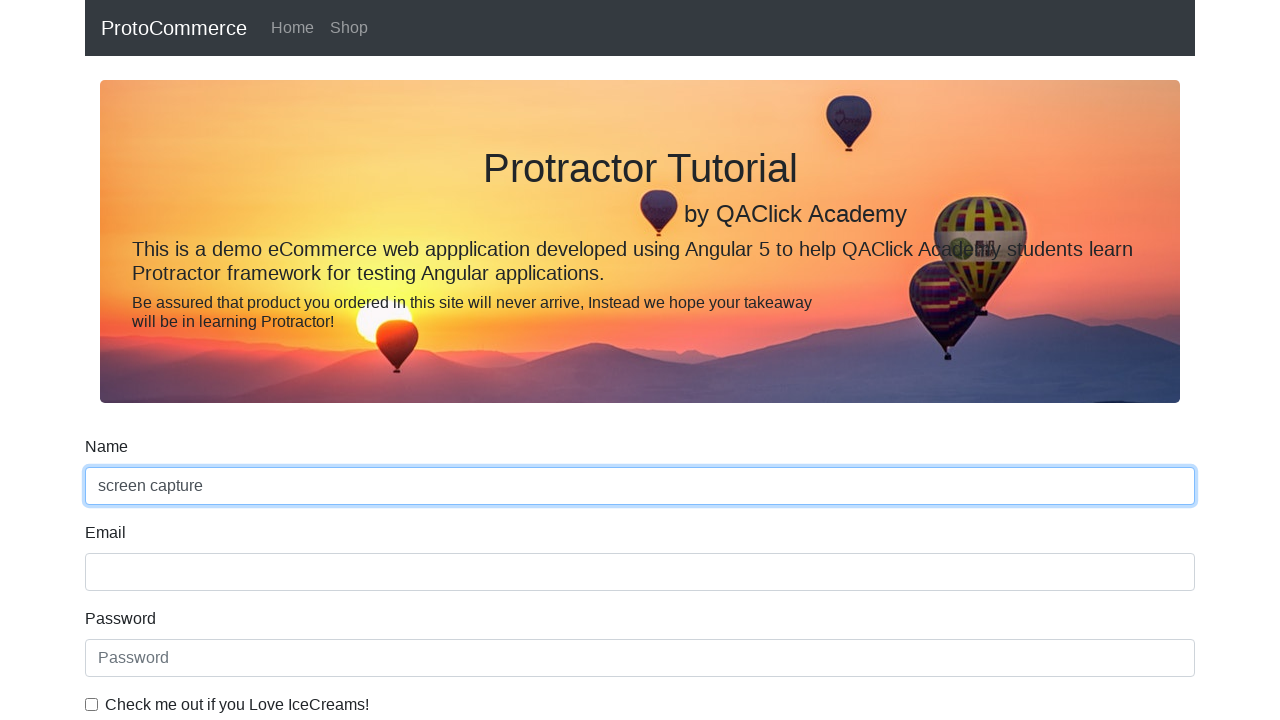